Tests autosuggest dropdown functionality by typing partial text and selecting a matching option from the suggestions

Starting URL: https://rahulshettyacademy.com/dropdownsPractise/

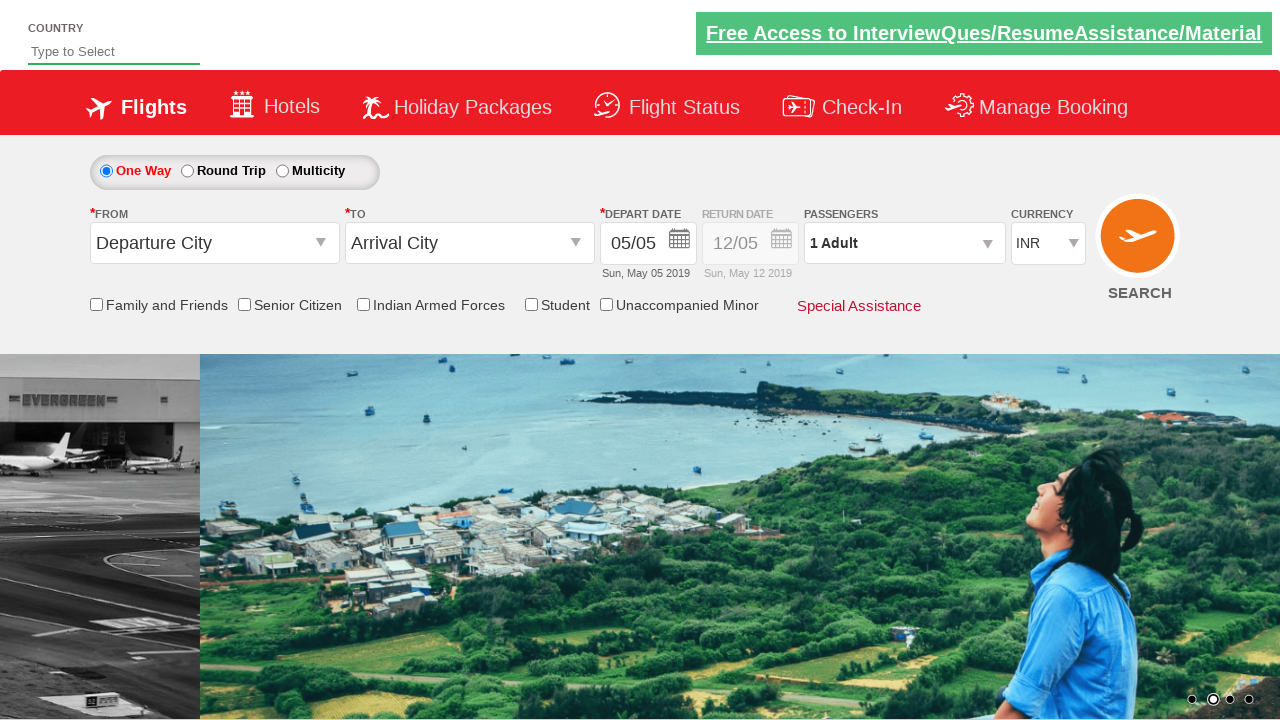

Typed 'Ita' into autosuggest field on input#autosuggest
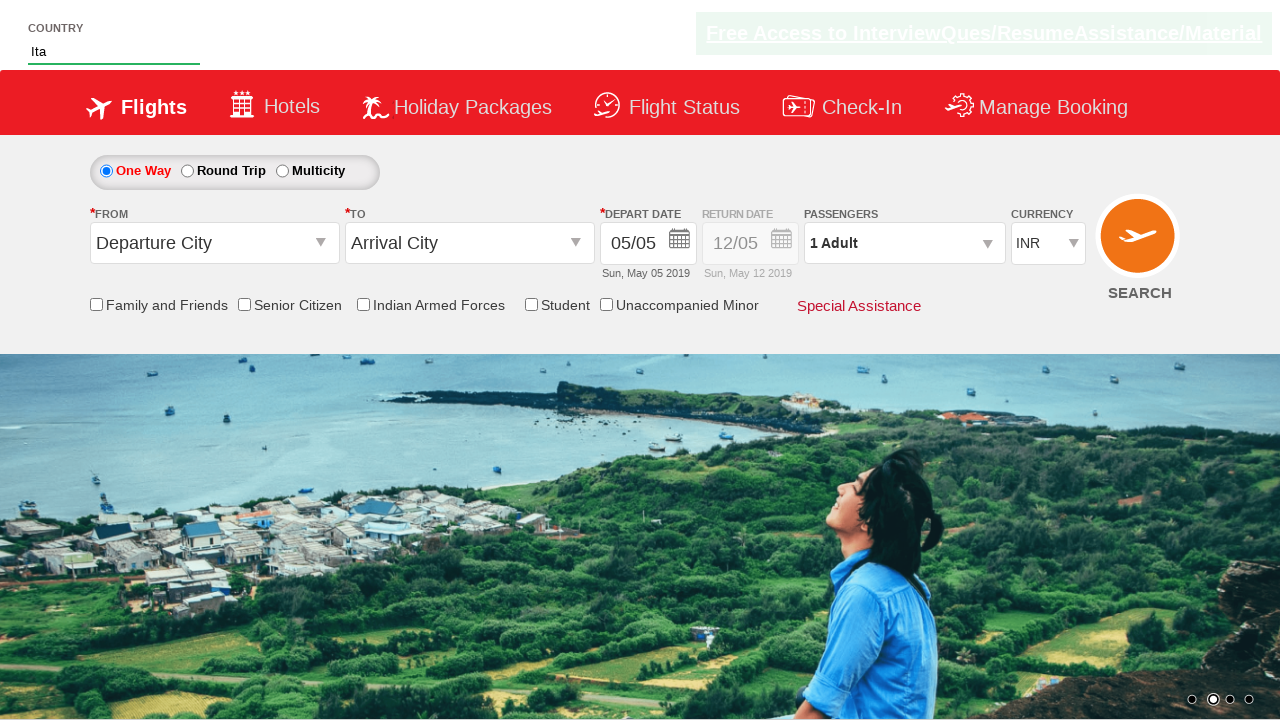

Autosuggest dropdown appeared with suggestions
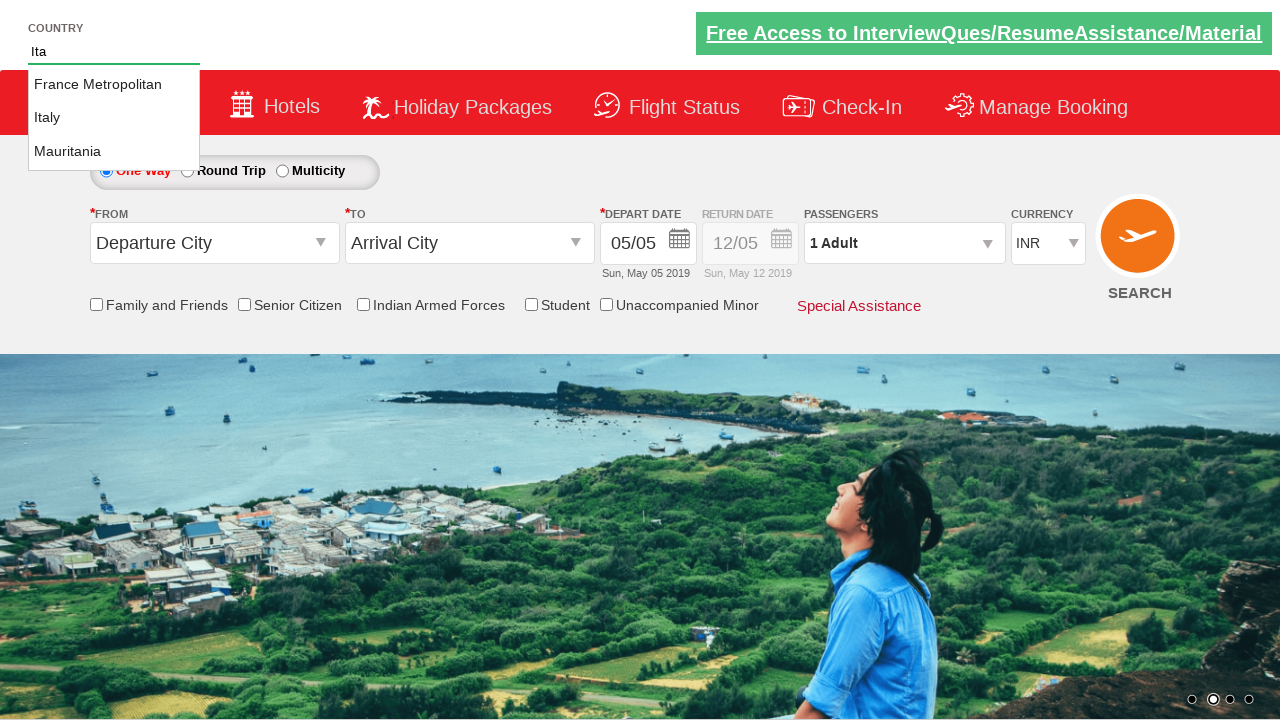

Retrieved all suggestion options from dropdown
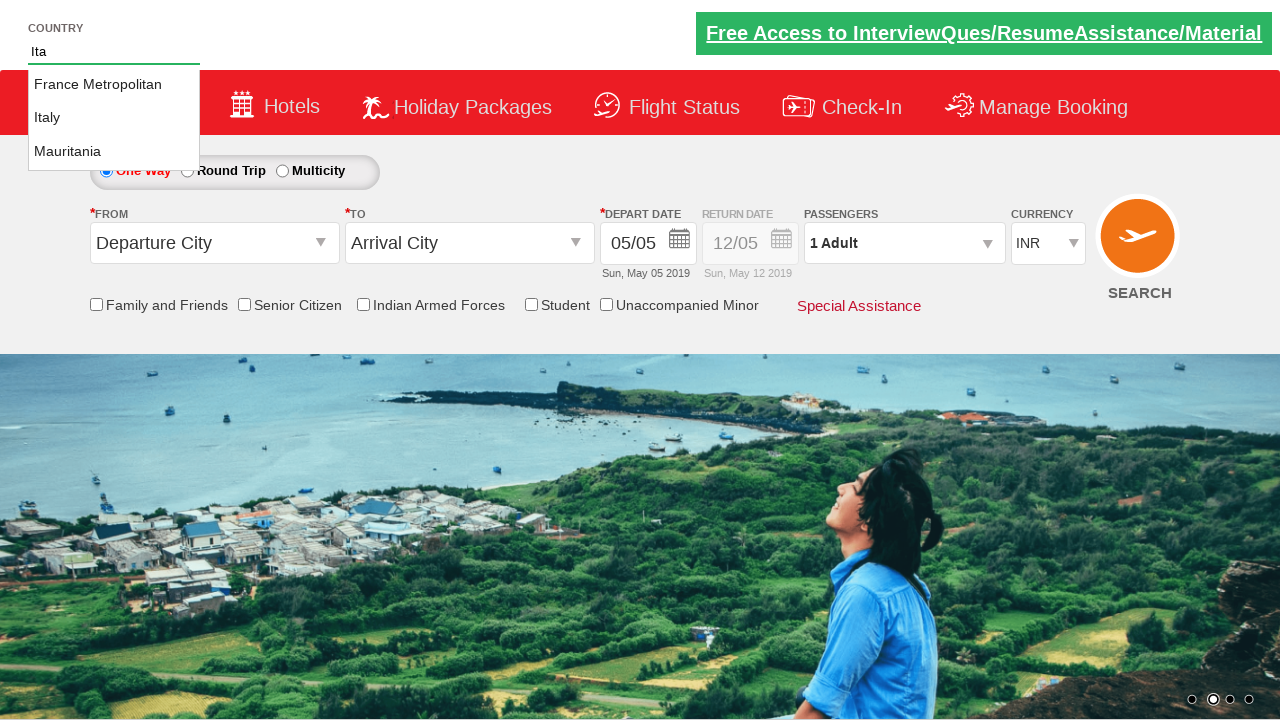

Selected 'Italy' from autosuggest dropdown at (114, 118) on li.ui-menu-item >> nth=1
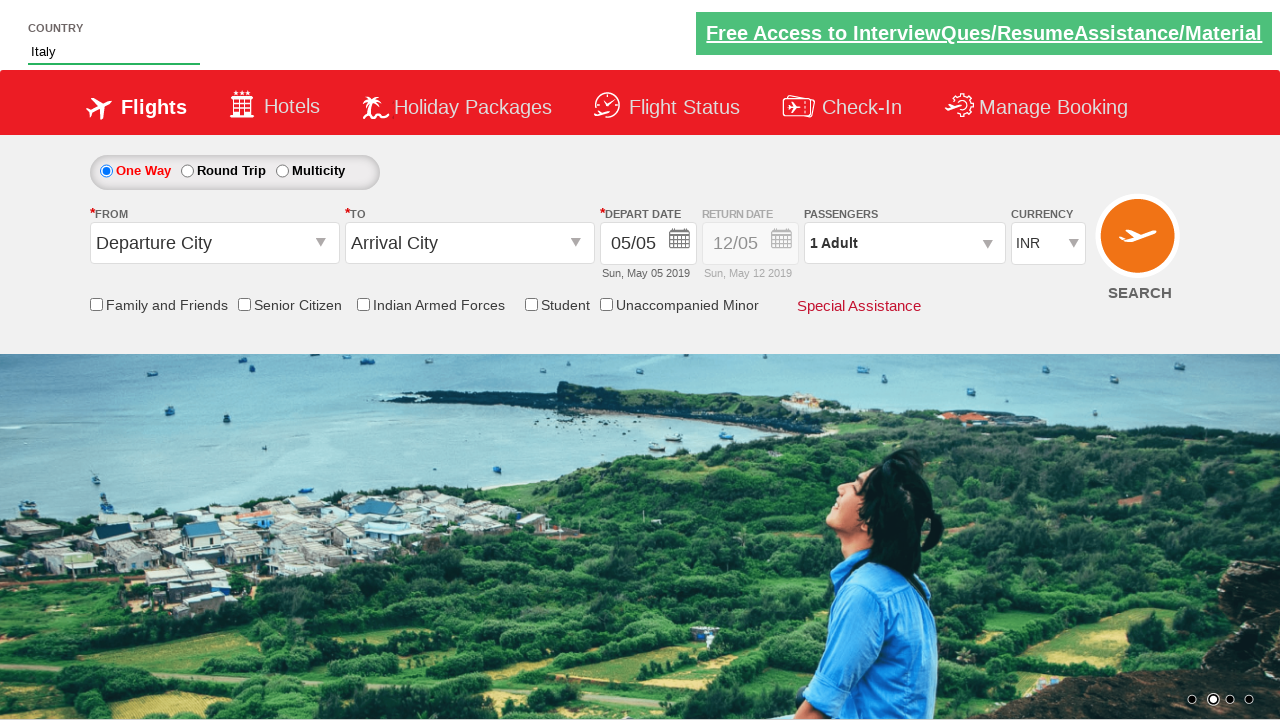

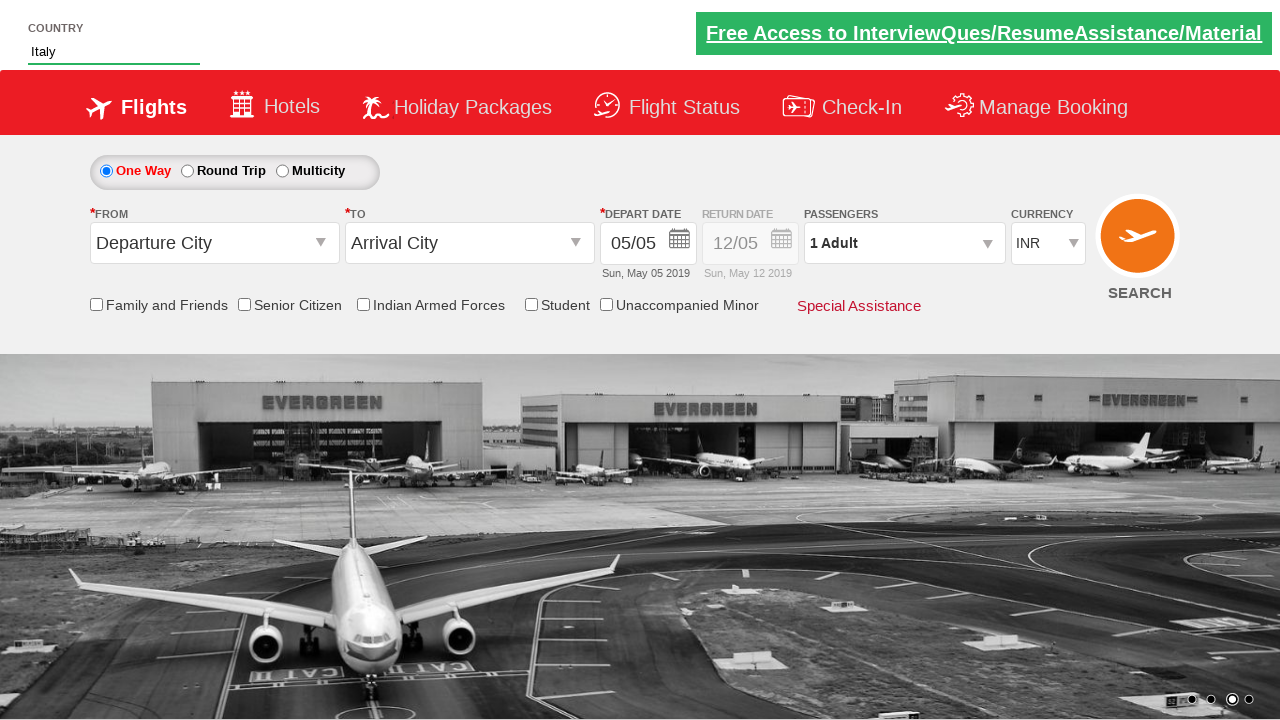